Tests radio button interaction by finding a group of radio buttons and selecting the one with value "Cheese"

Starting URL: http://echoecho.com/htmlforms10.htm

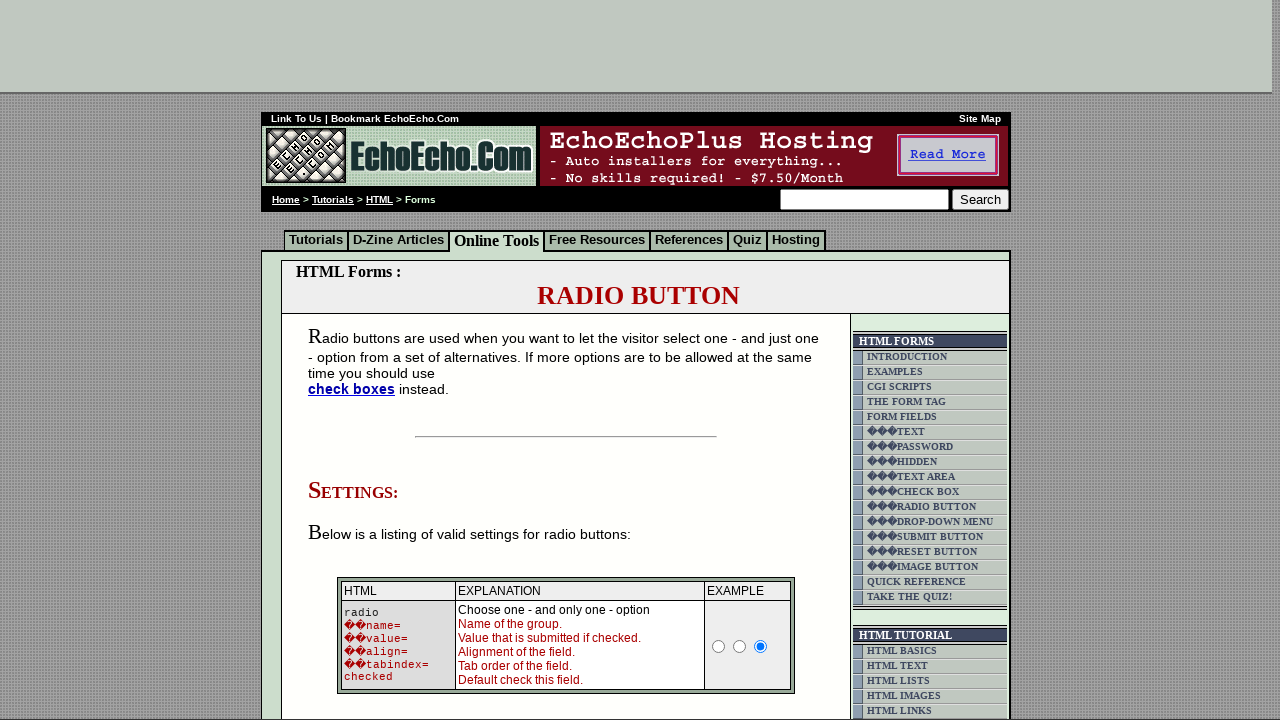

Located all radio buttons in group1
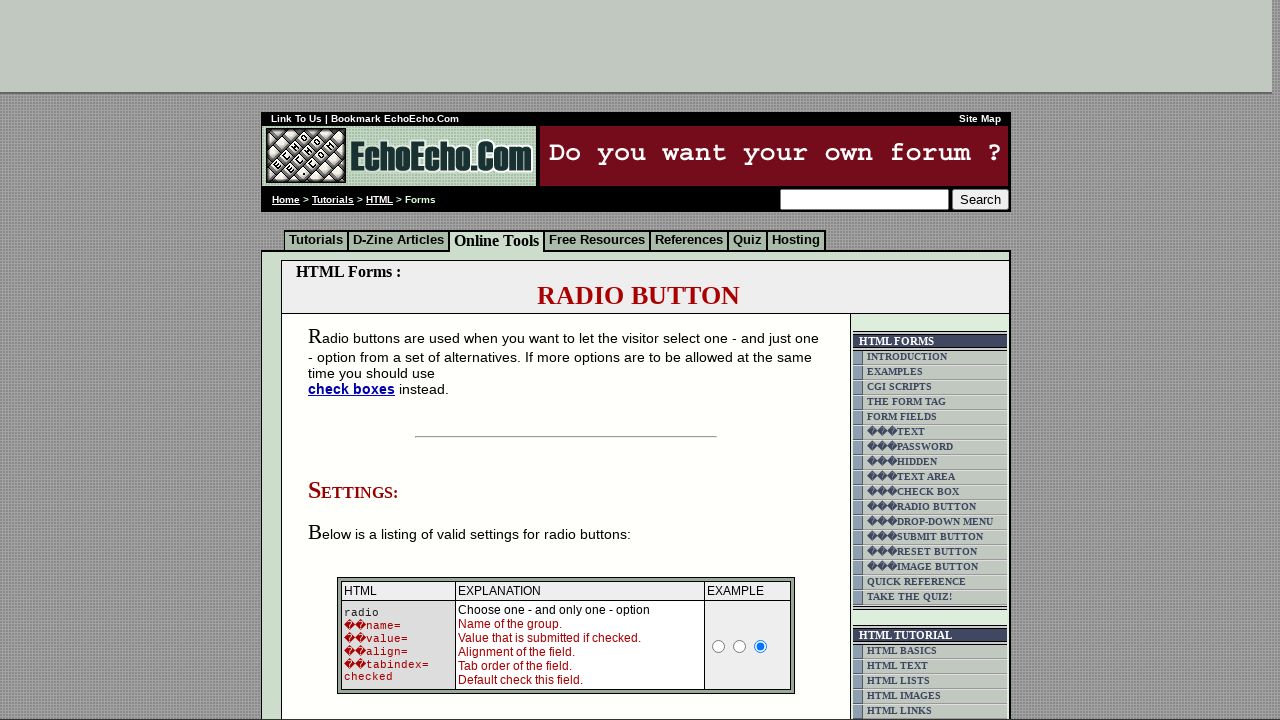

Found 3 radio buttons in the group
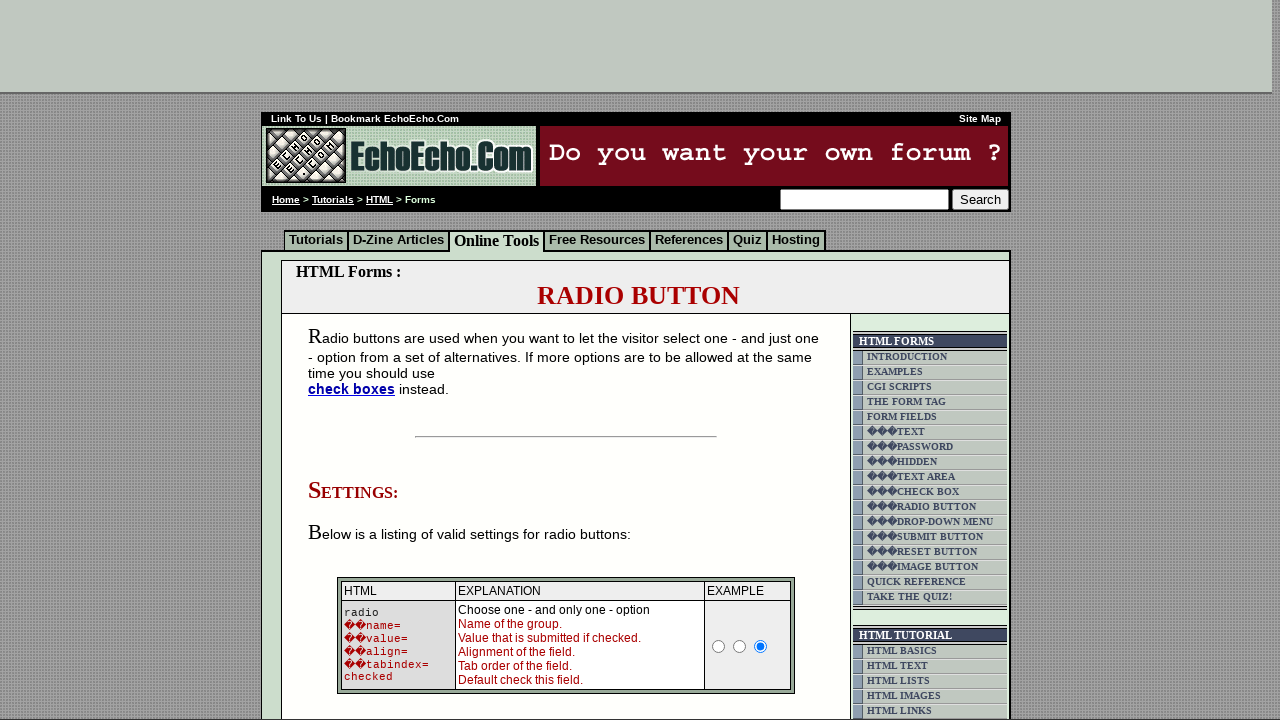

Retrieved value 'Milk' from radio button 0
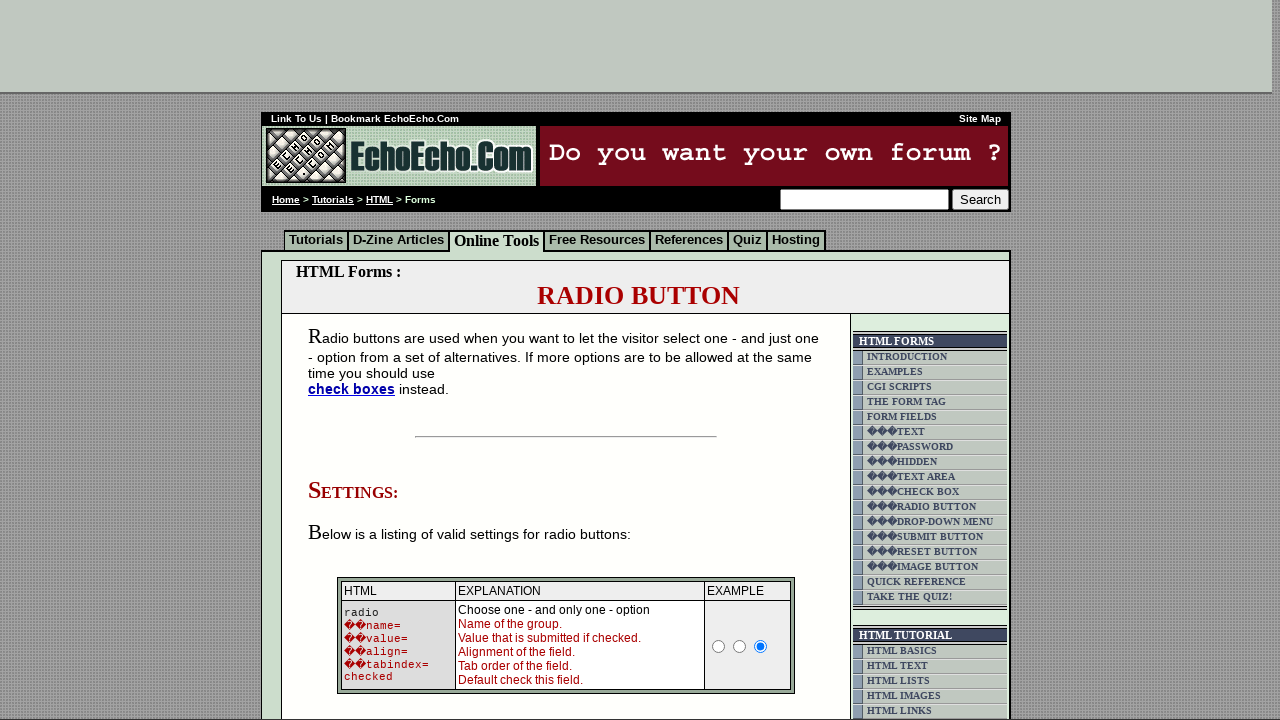

Retrieved value 'Butter' from radio button 1
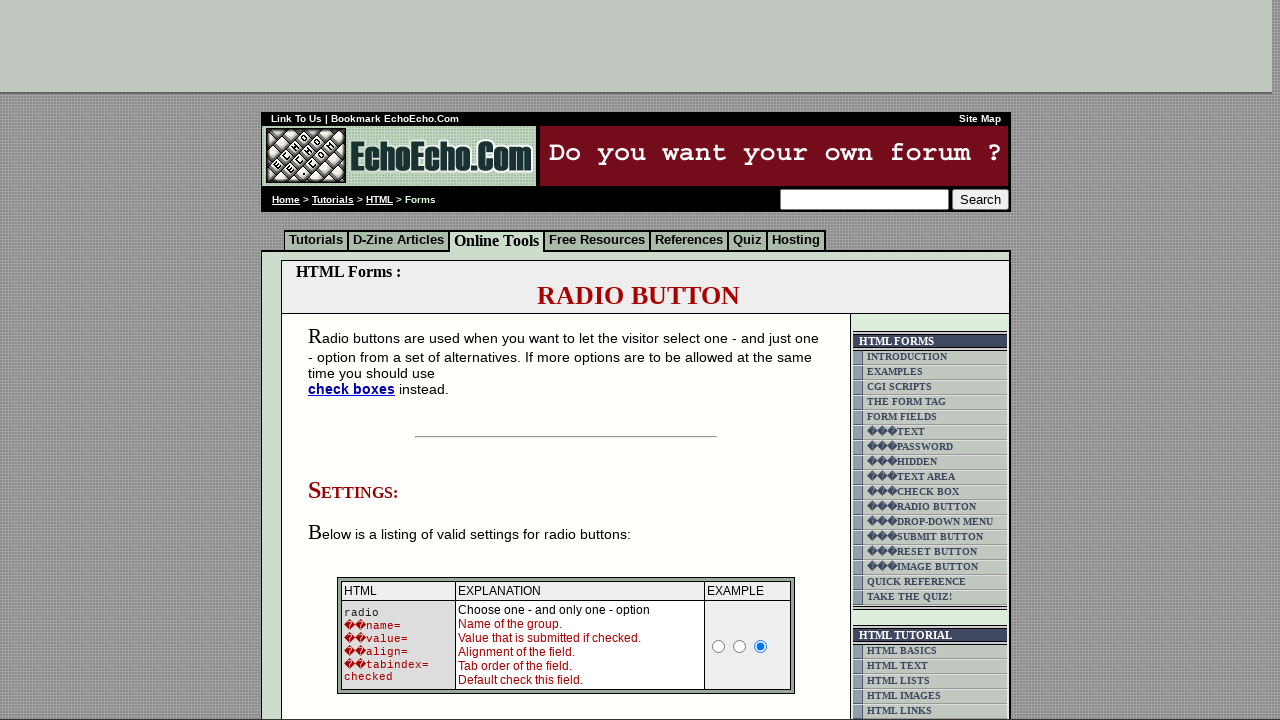

Retrieved value 'Cheese' from radio button 2
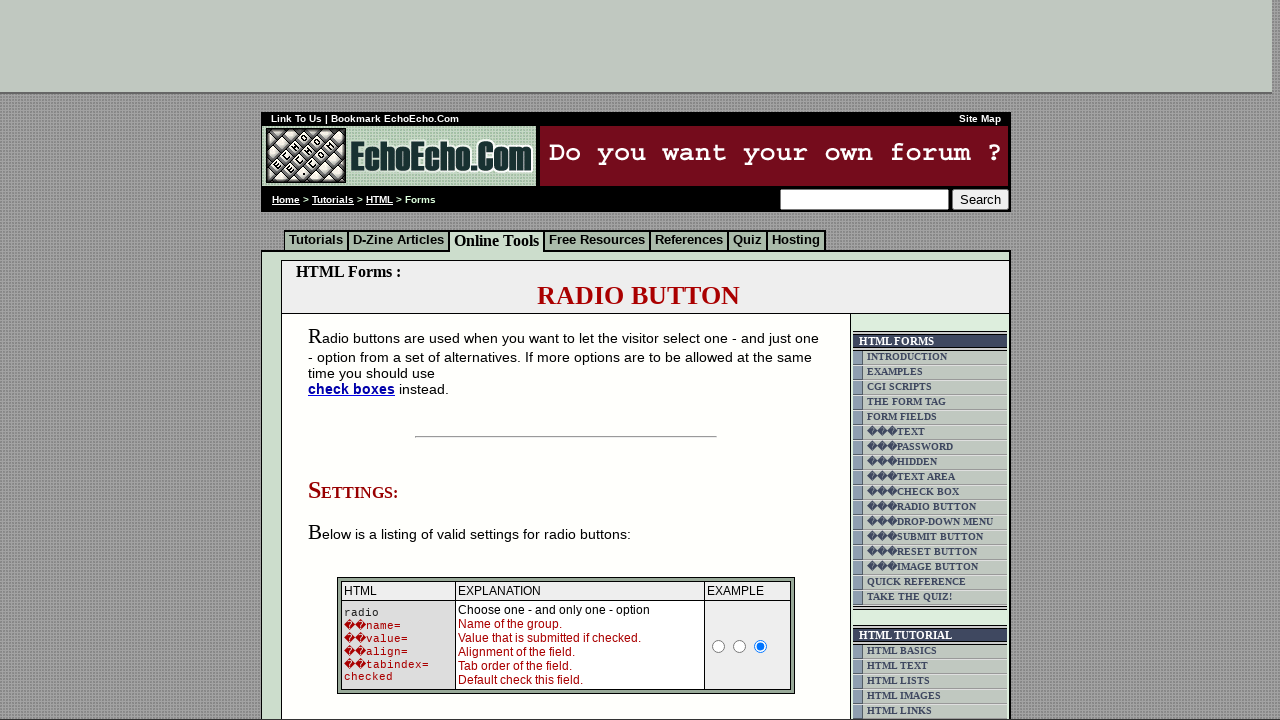

Clicked the 'Cheese' radio button at (356, 360) on xpath=//input[@name='group1'] >> nth=2
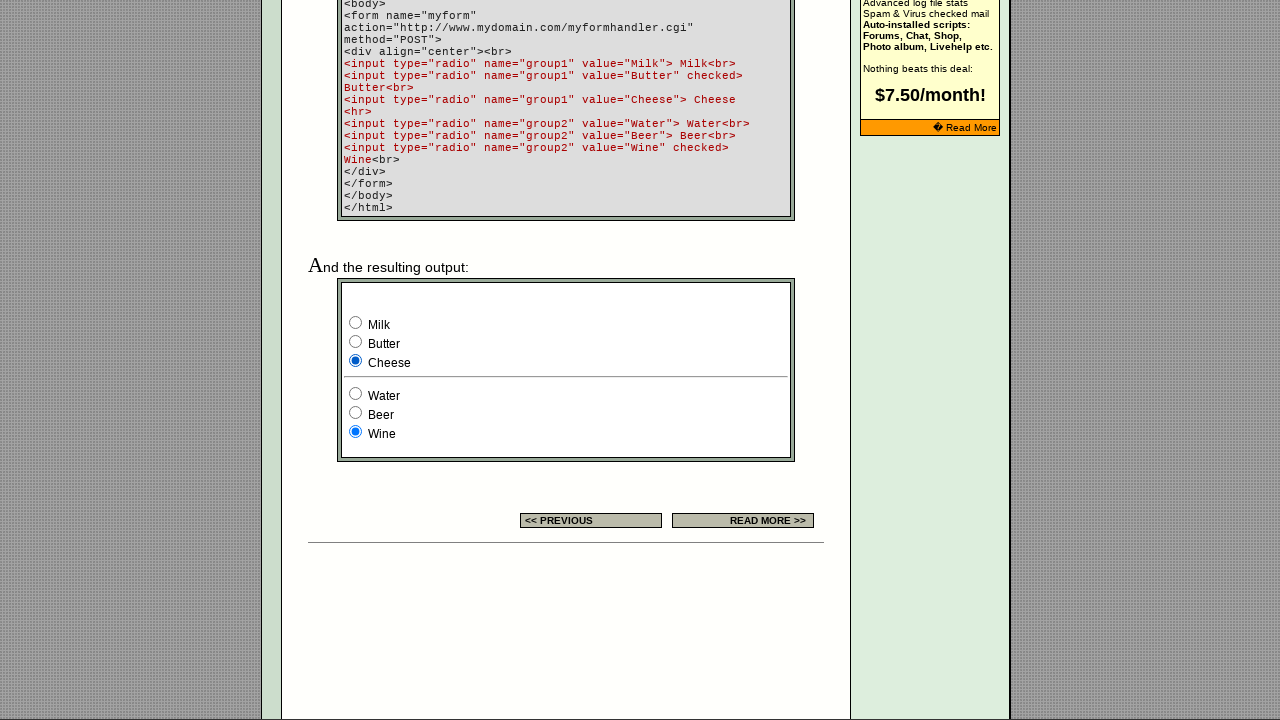

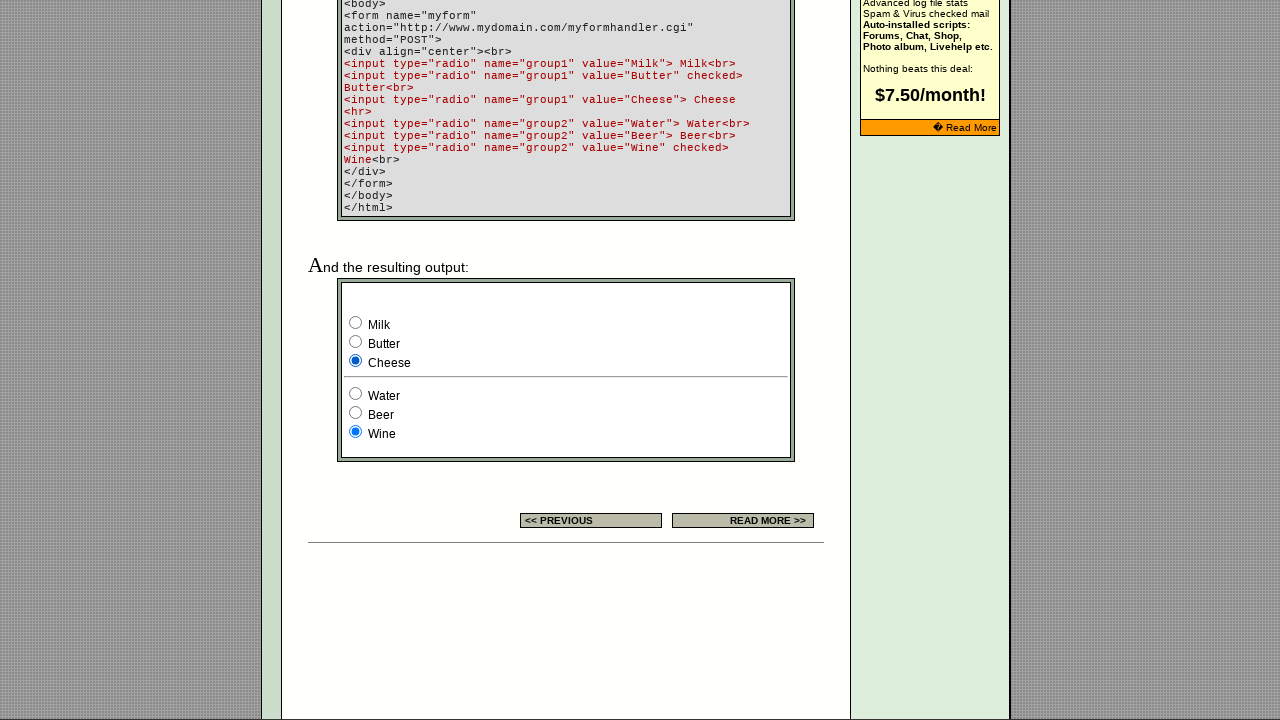